Tests drag and drop functionality by dragging small box to large box and verifying success message

Starting URL: https://commitquality.com/practice-drag-and-drop

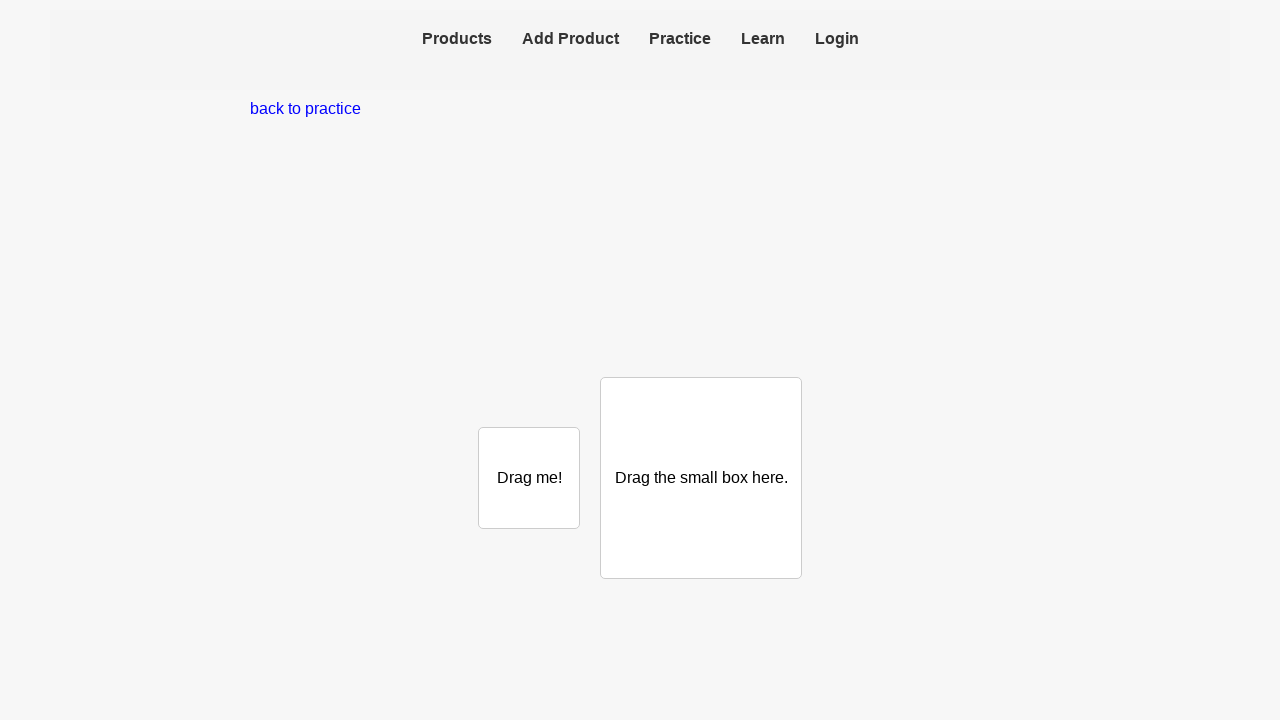

Waited for large box to be visible
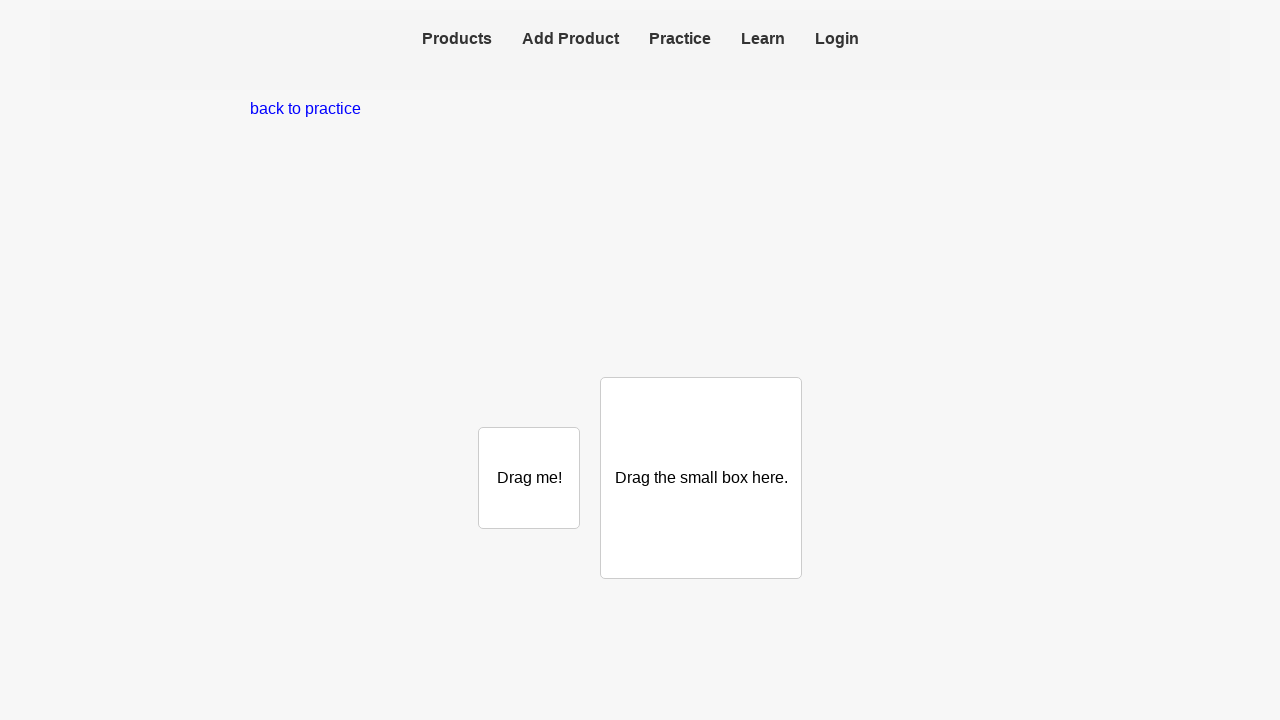

Dragged small box to large box at (701, 478)
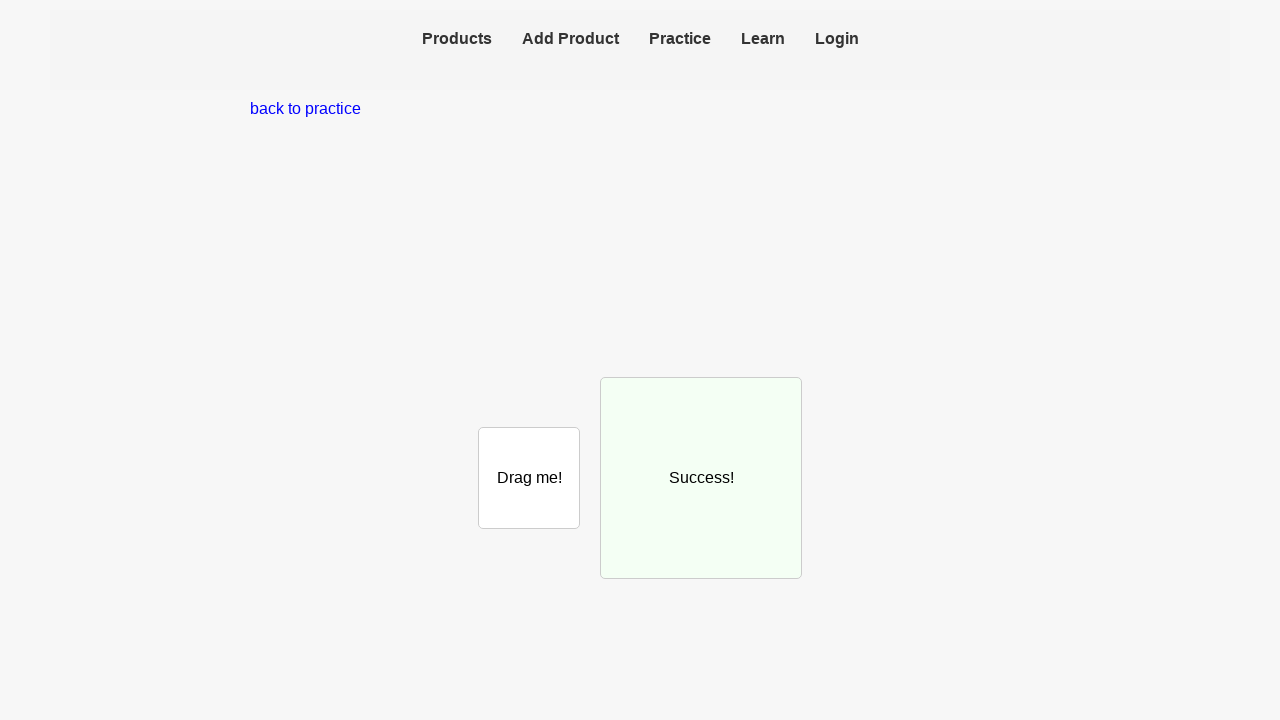

Verified success state - large box still present after drag operation
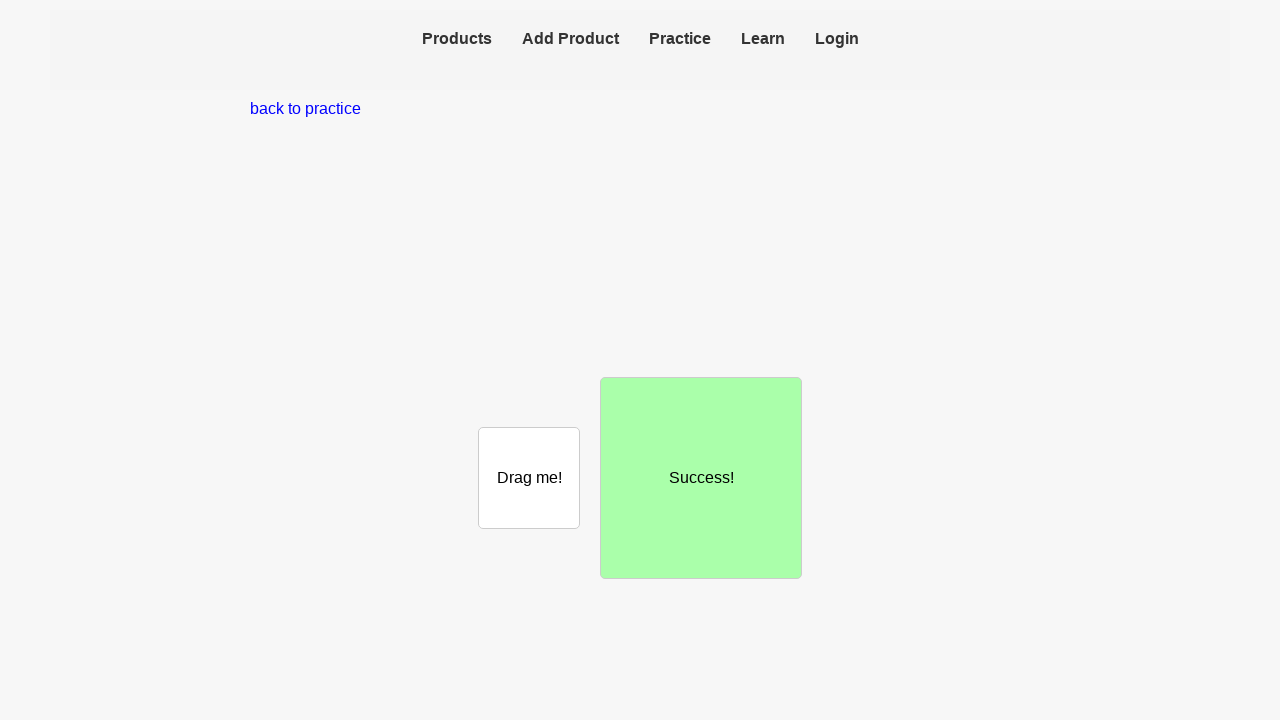

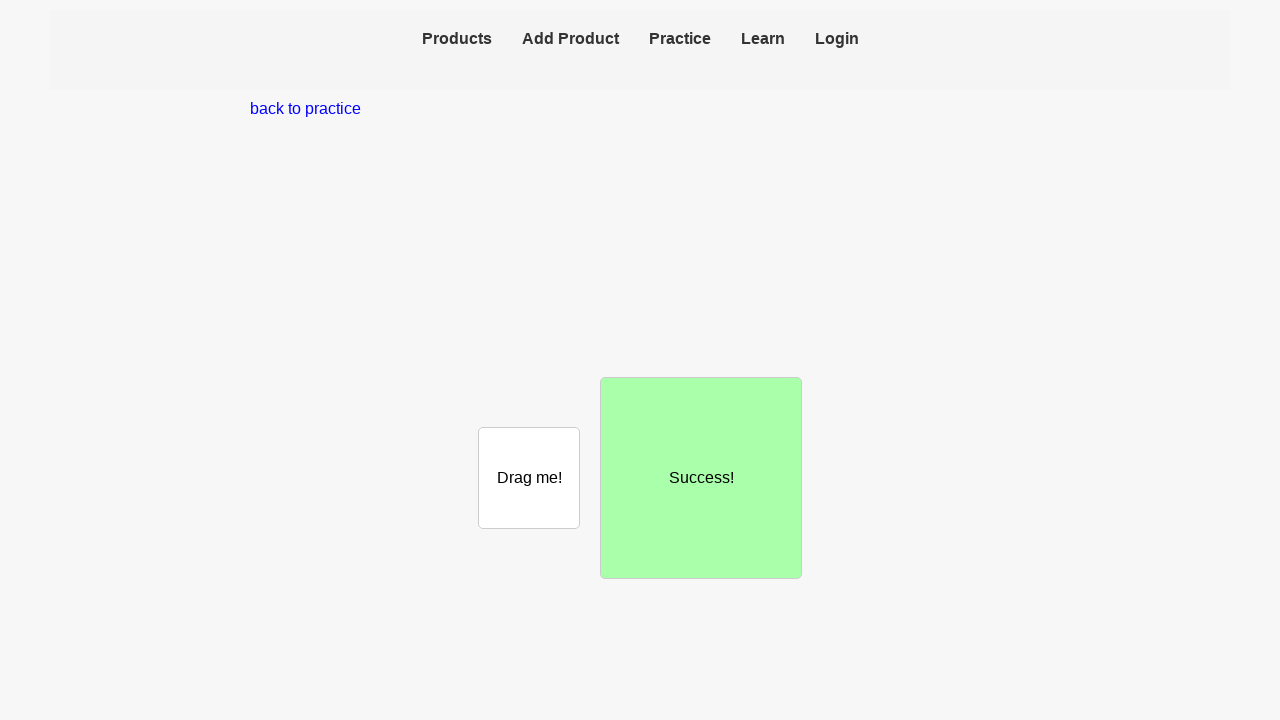